Tests creating a new paste on Pastebin by entering code content, selecting Bash syntax highlighting, setting a title, and submitting the paste

Starting URL: https://pastebin.com

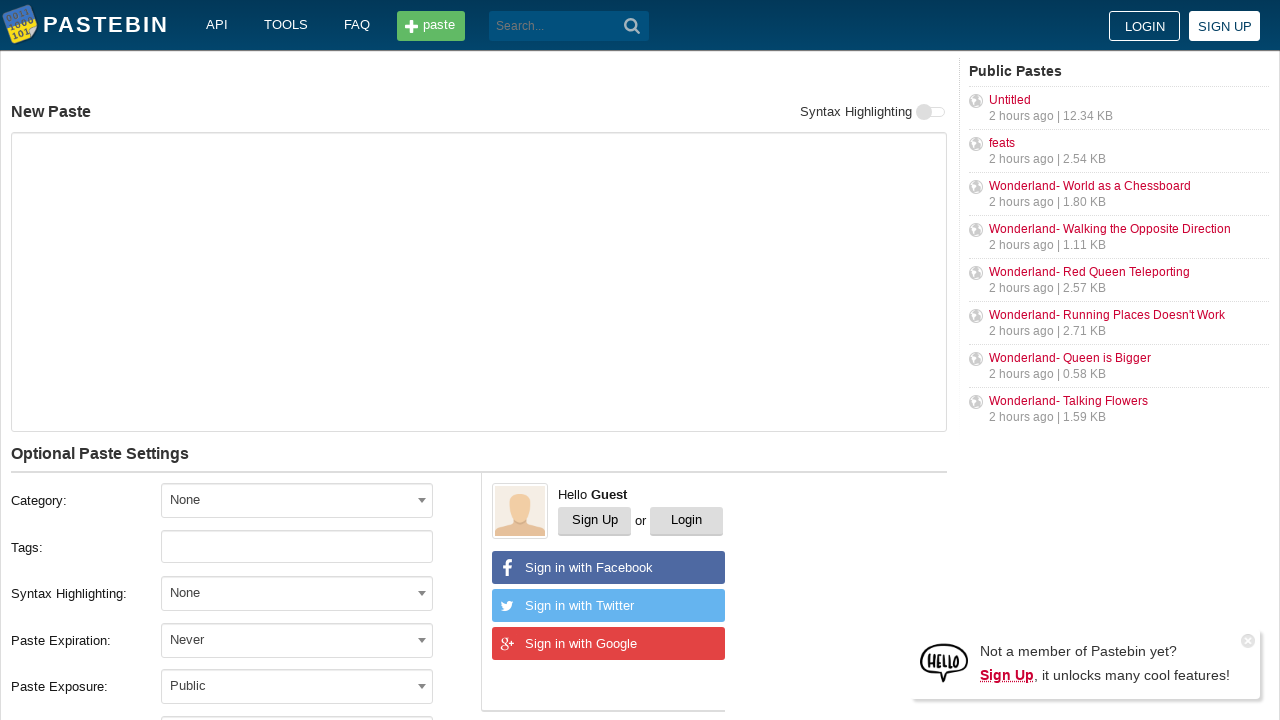

Filled paste content textarea with git commands on .textarea.-form.js-paste-code
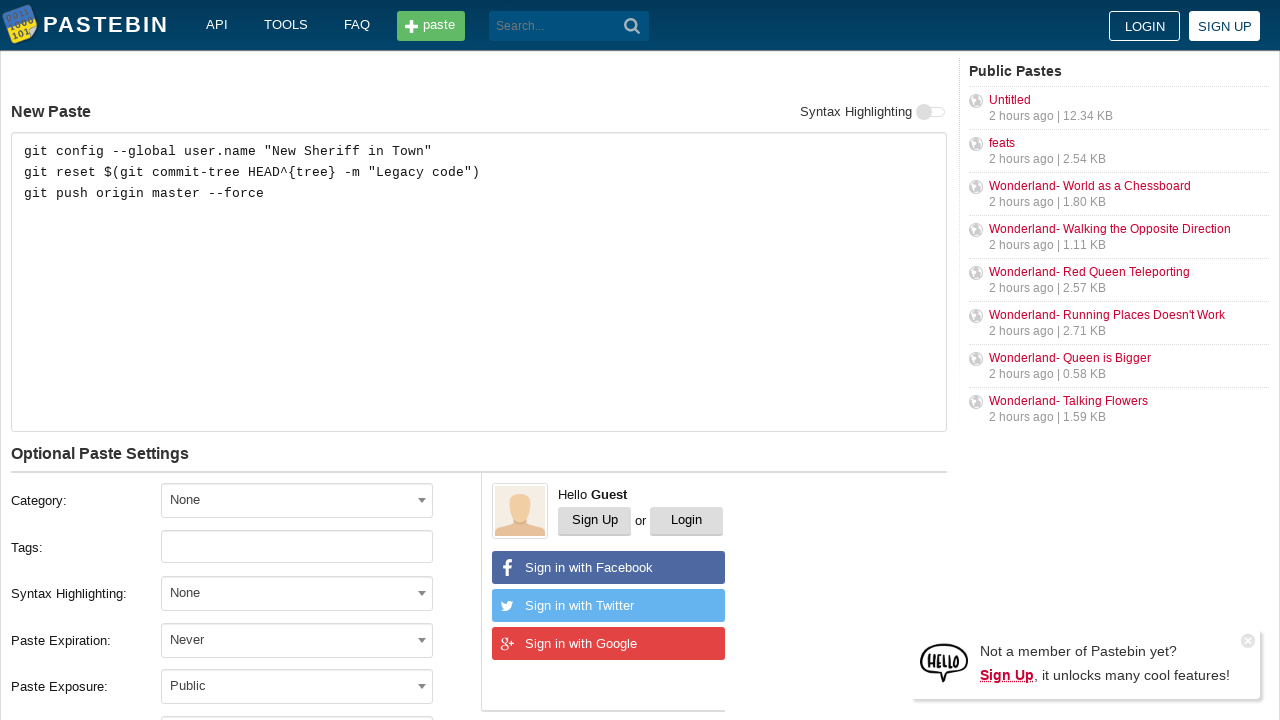

Clicked on syntax highlighting dropdown at (297, 593) on #select2-postform-format-container
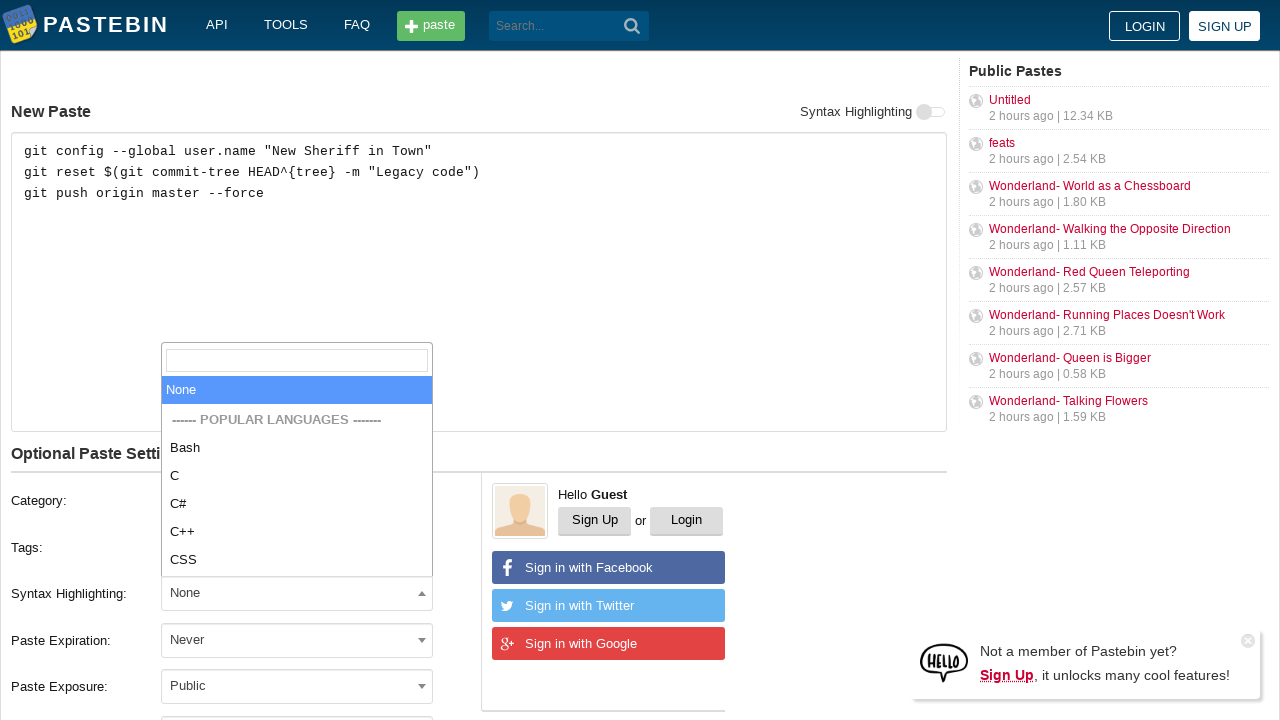

Filled syntax search field with 'Bash' on .select2-search__field
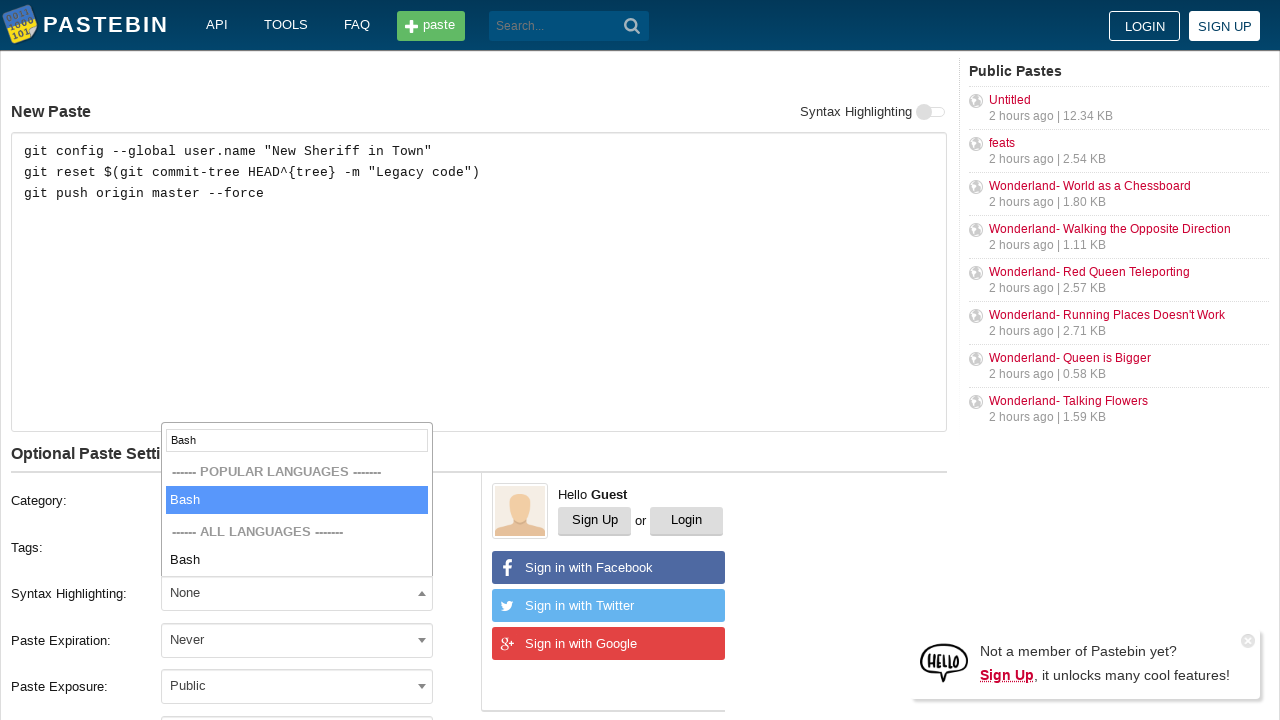

Pressed Enter to select Bash syntax highlighting
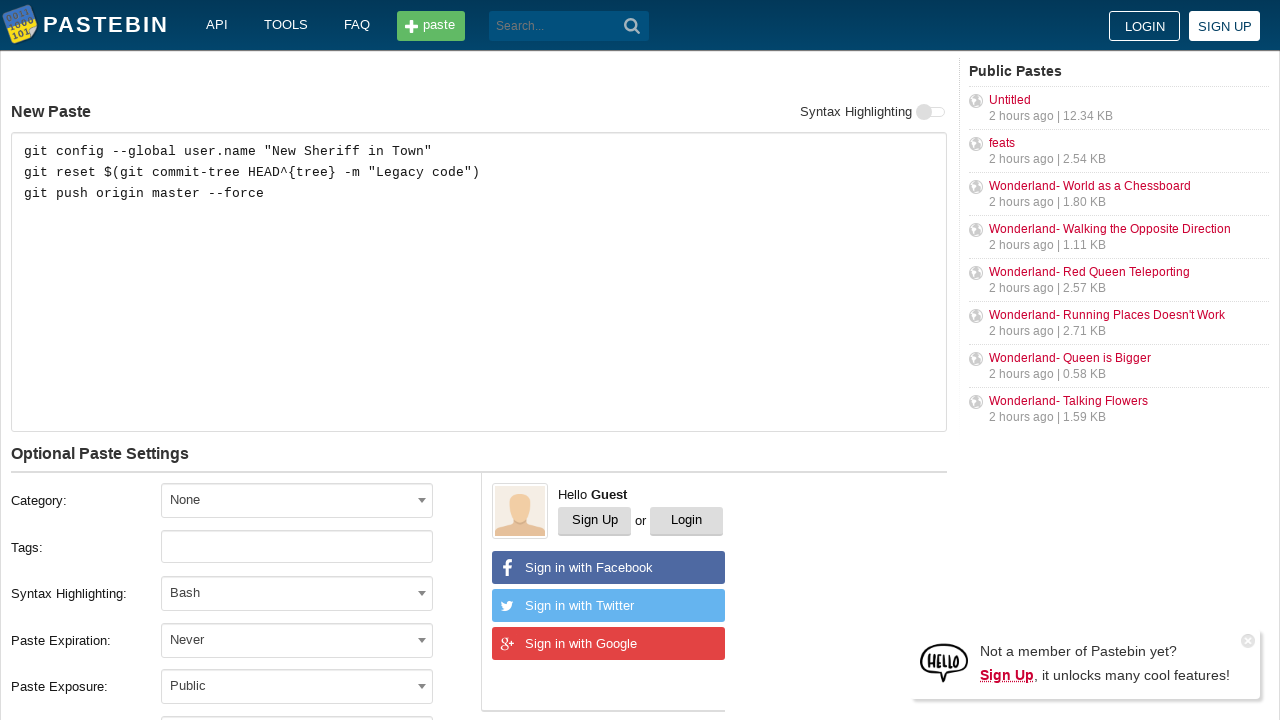

Clicked on expiration dropdown at (297, 640) on #select2-postform-expiration-container
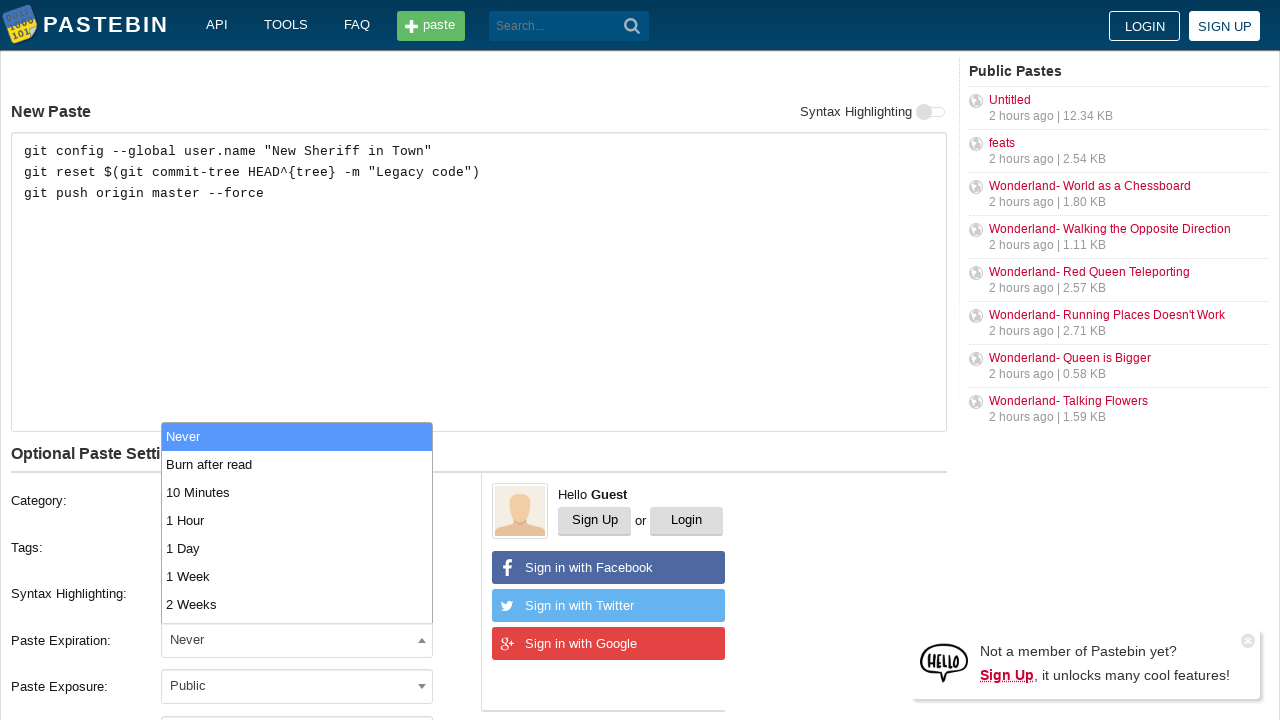

Filled paste title field with 'how to gain dominance among developers' on #postform-name
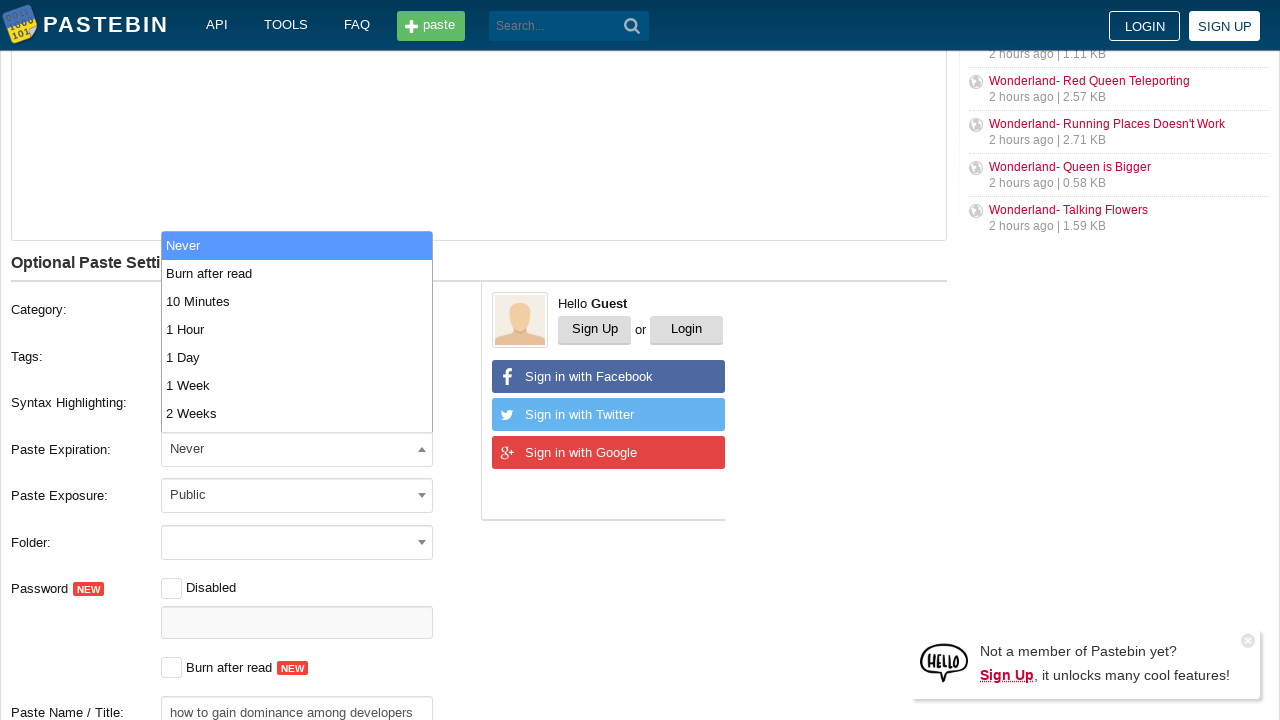

Clicked submit button to create paste at (240, 400) on .btn.-big
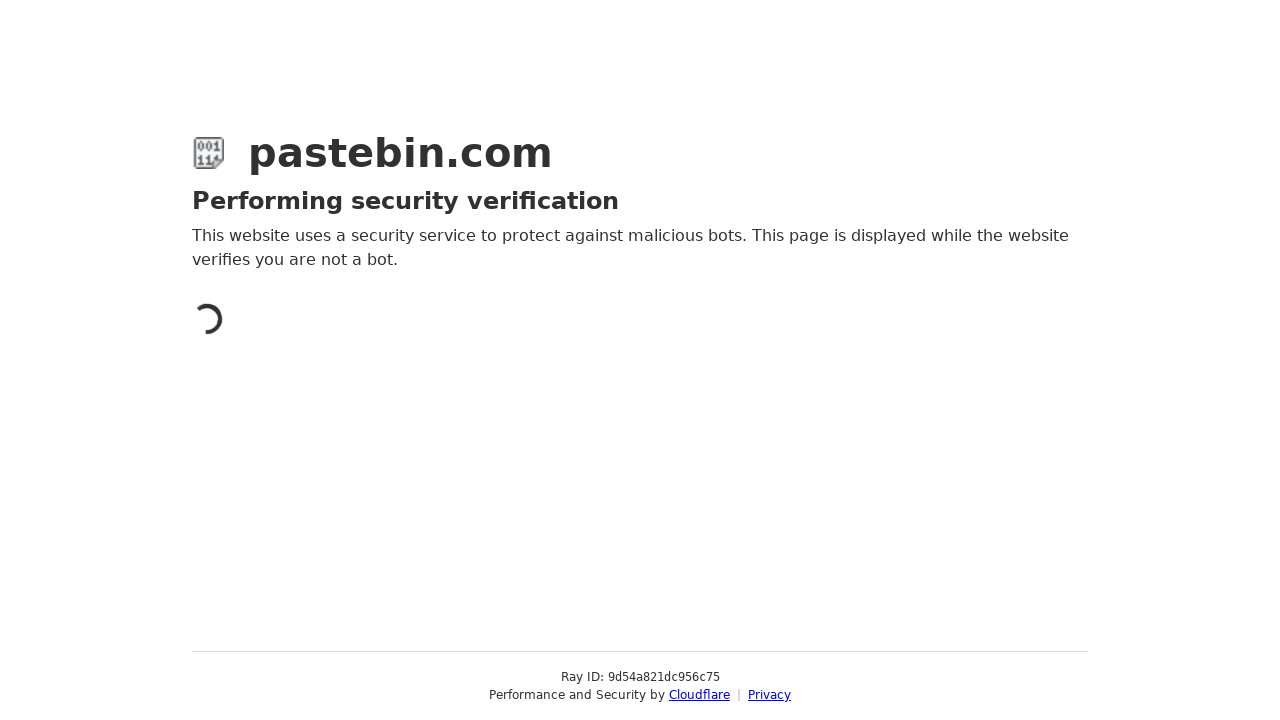

Paste created successfully and page loaded
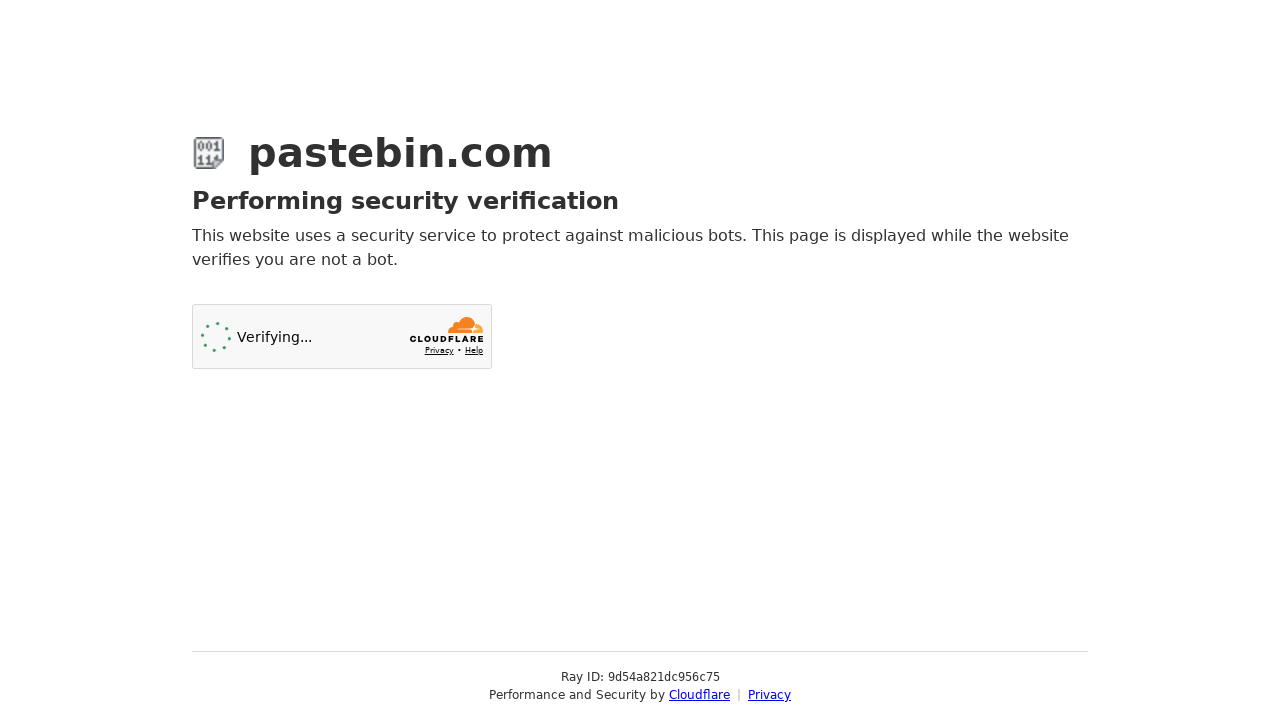

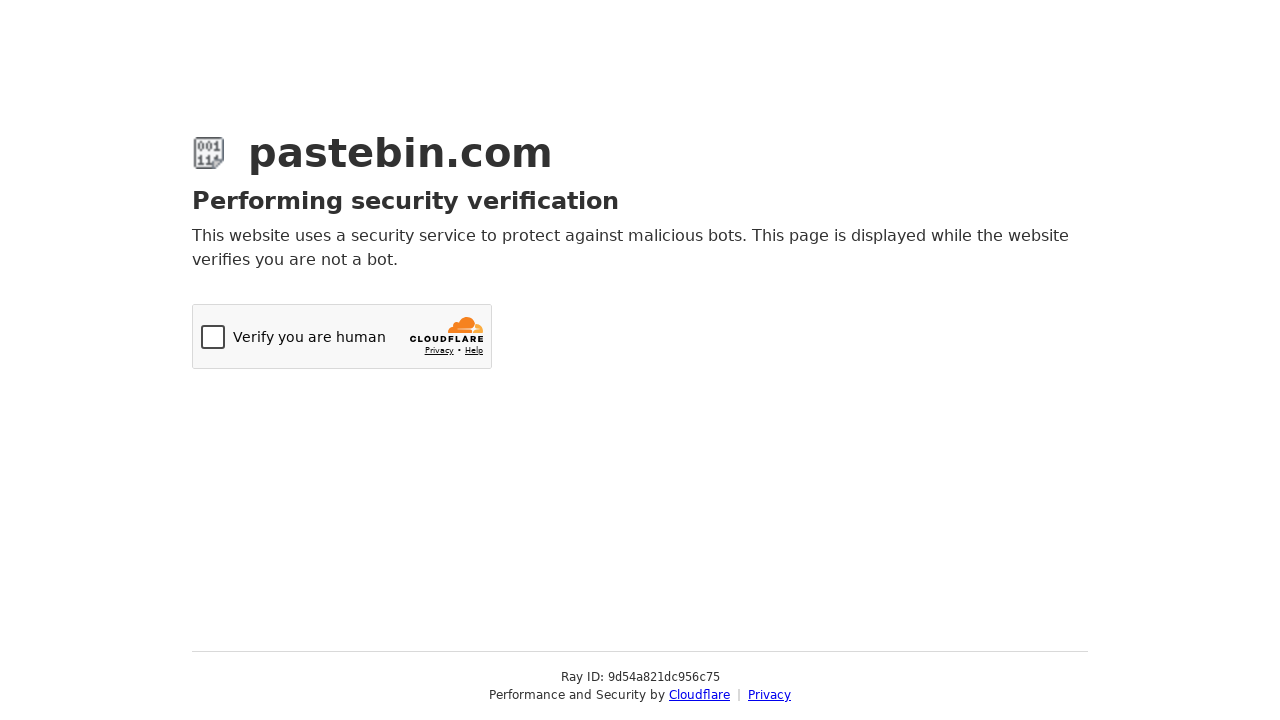